Tests copy and paste keyboard shortcuts by typing text, selecting it with Shift+Arrow keys, cutting with Ctrl/Cmd+X, and pasting twice with Ctrl/Cmd+V

Starting URL: https://selenium.dev/selenium/web/single_text_input.html

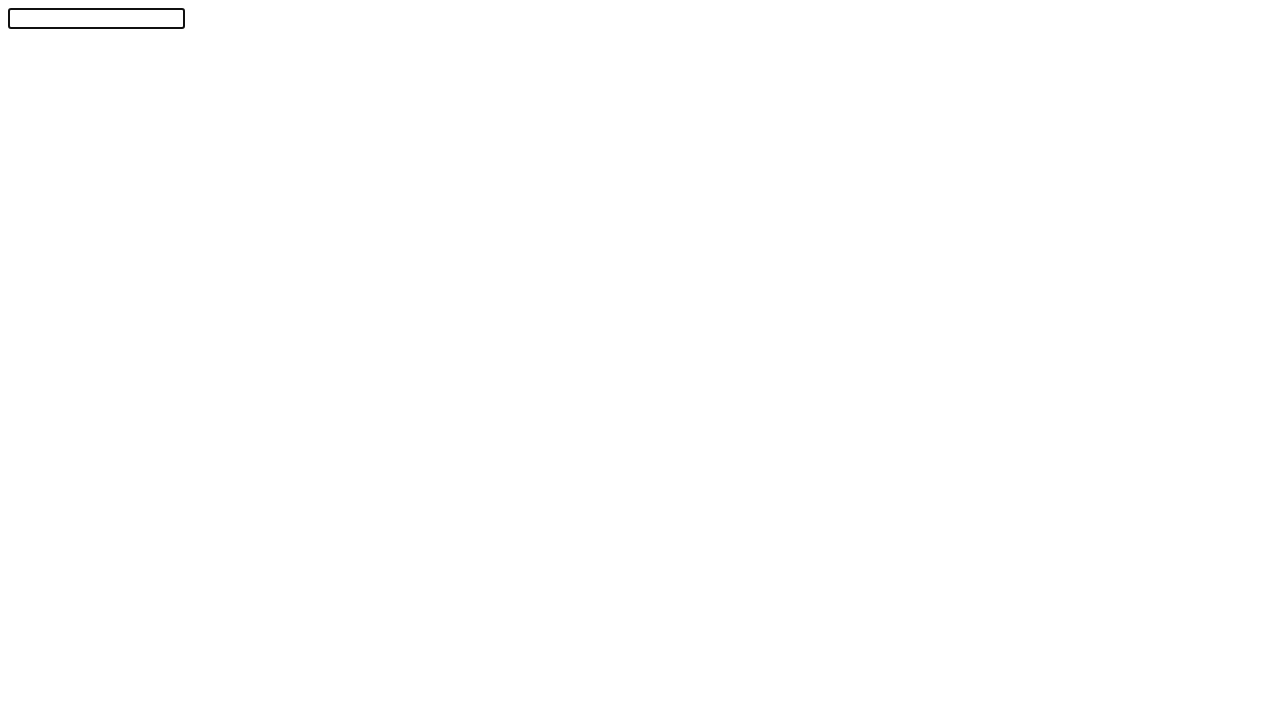

Typed 'Selenium!' into the text input field
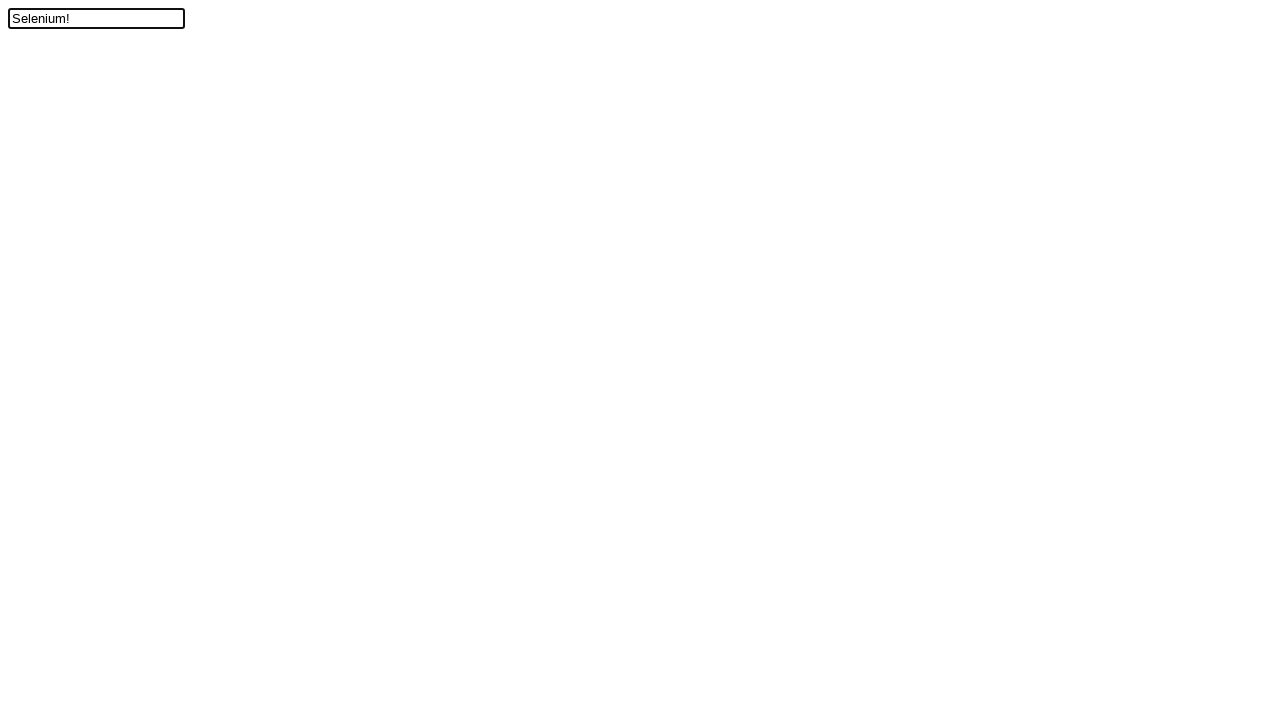

Moved cursor left to position before the exclamation mark
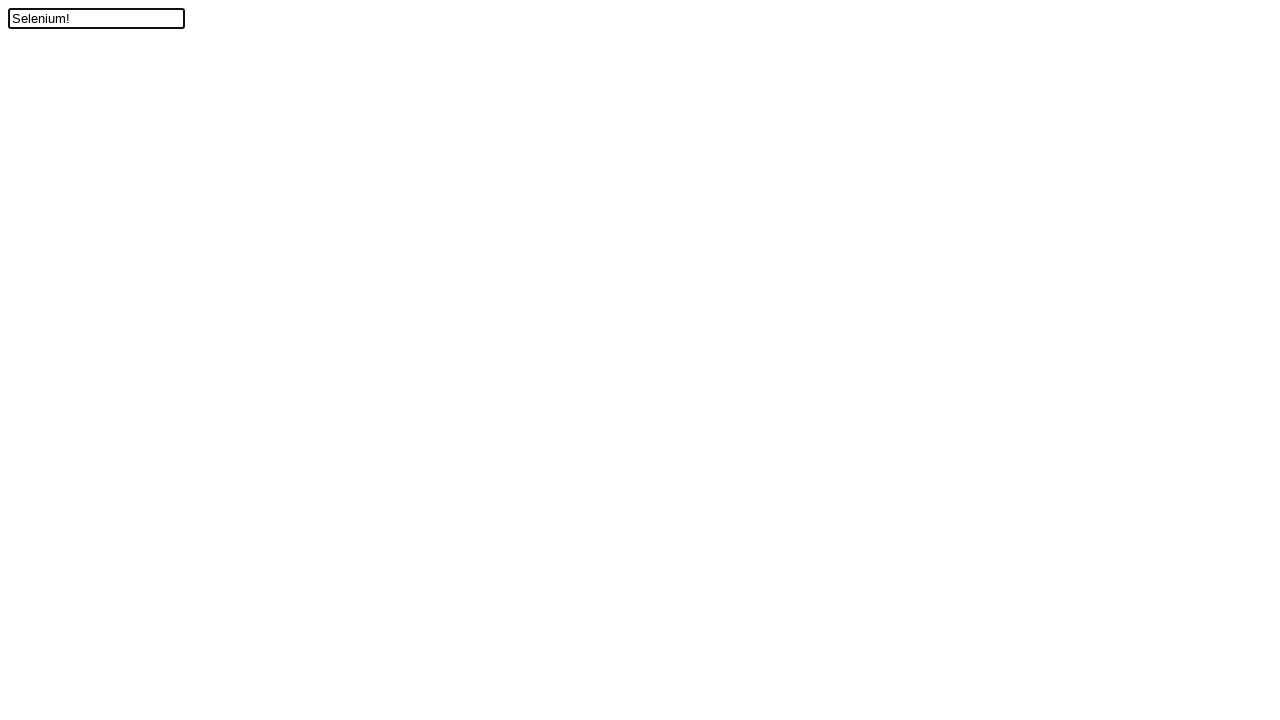

Held Shift key down to begin text selection
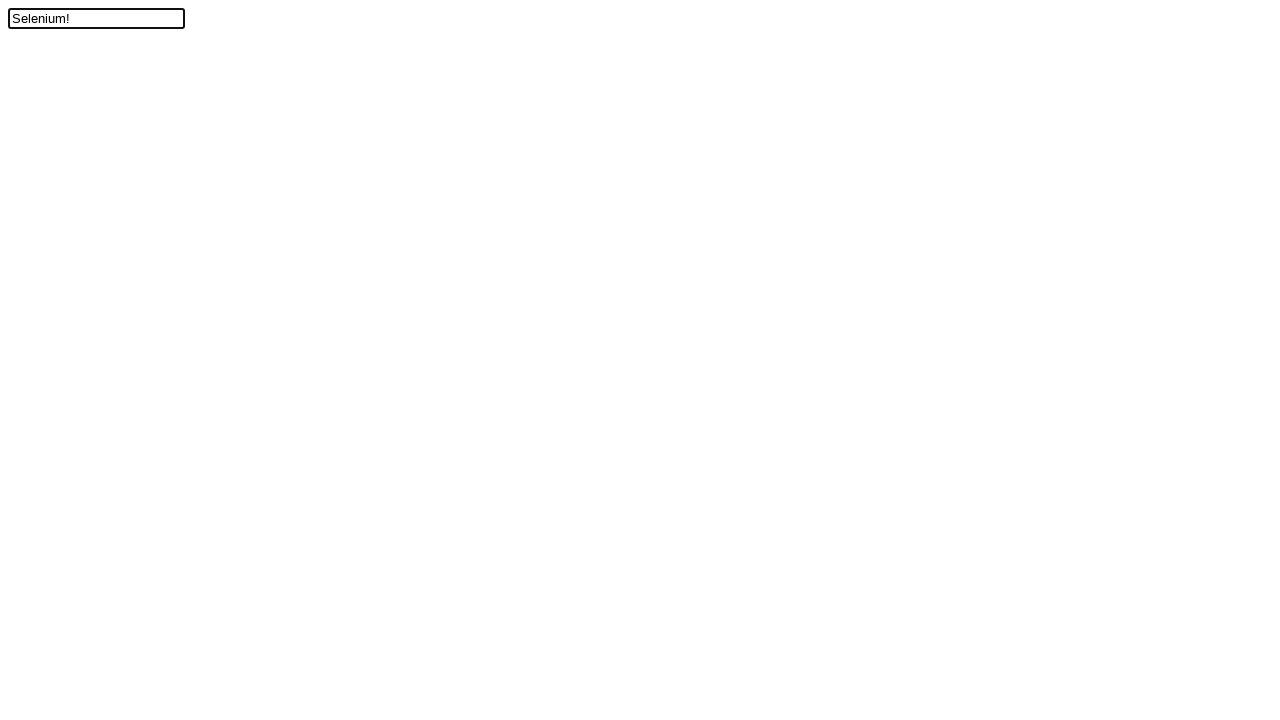

Pressed ArrowUp while holding Shift to select text
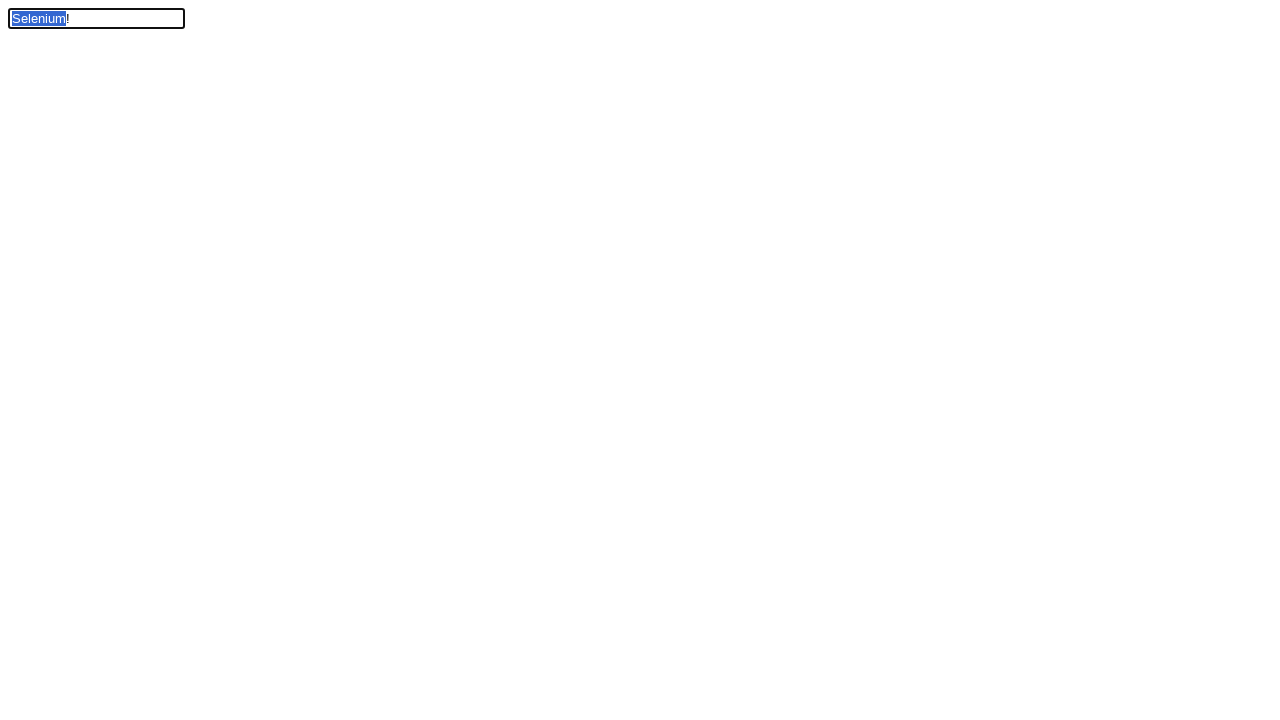

Released Shift key after text selection
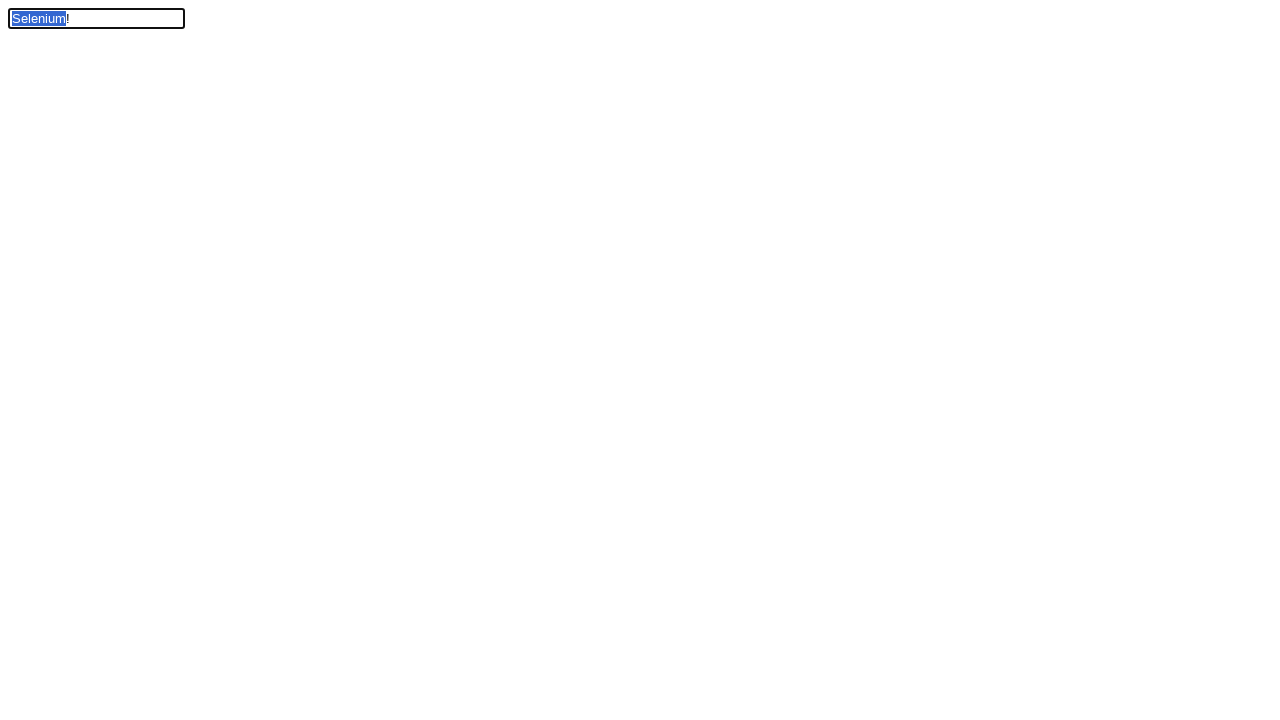

Held down Control key to prepare for cut command
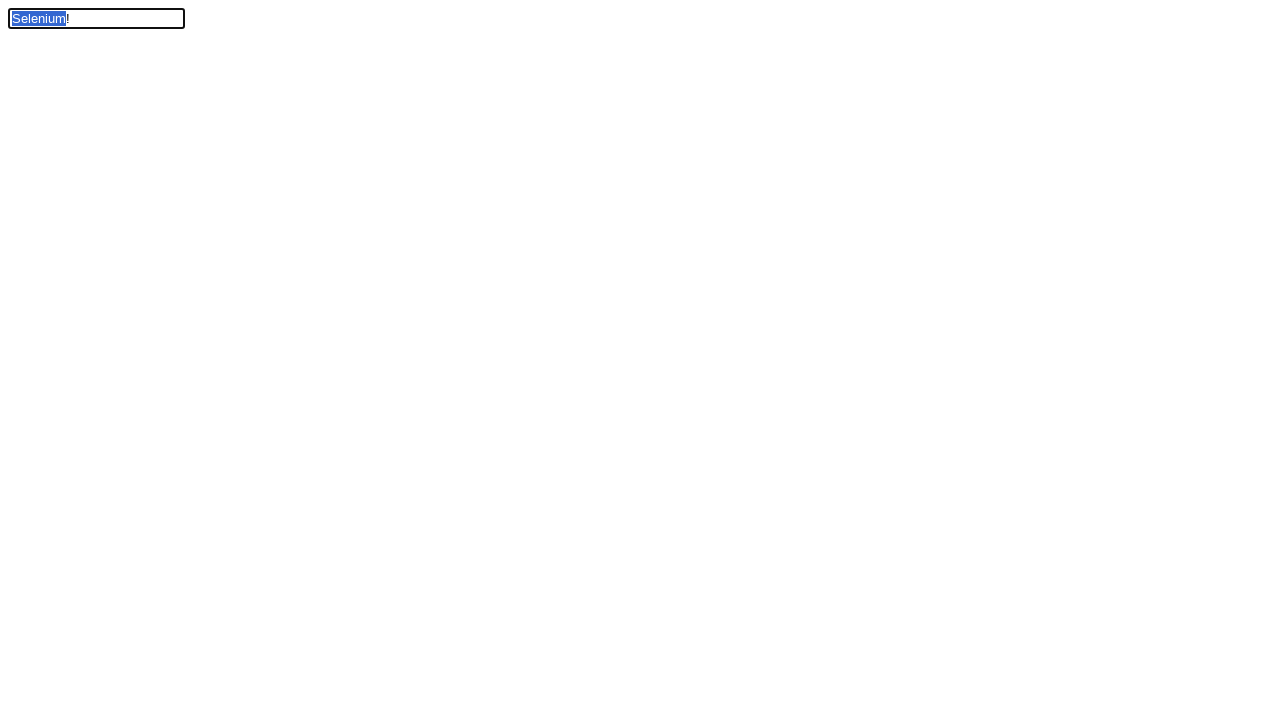

Pressed X key while holding Control to cut selected text
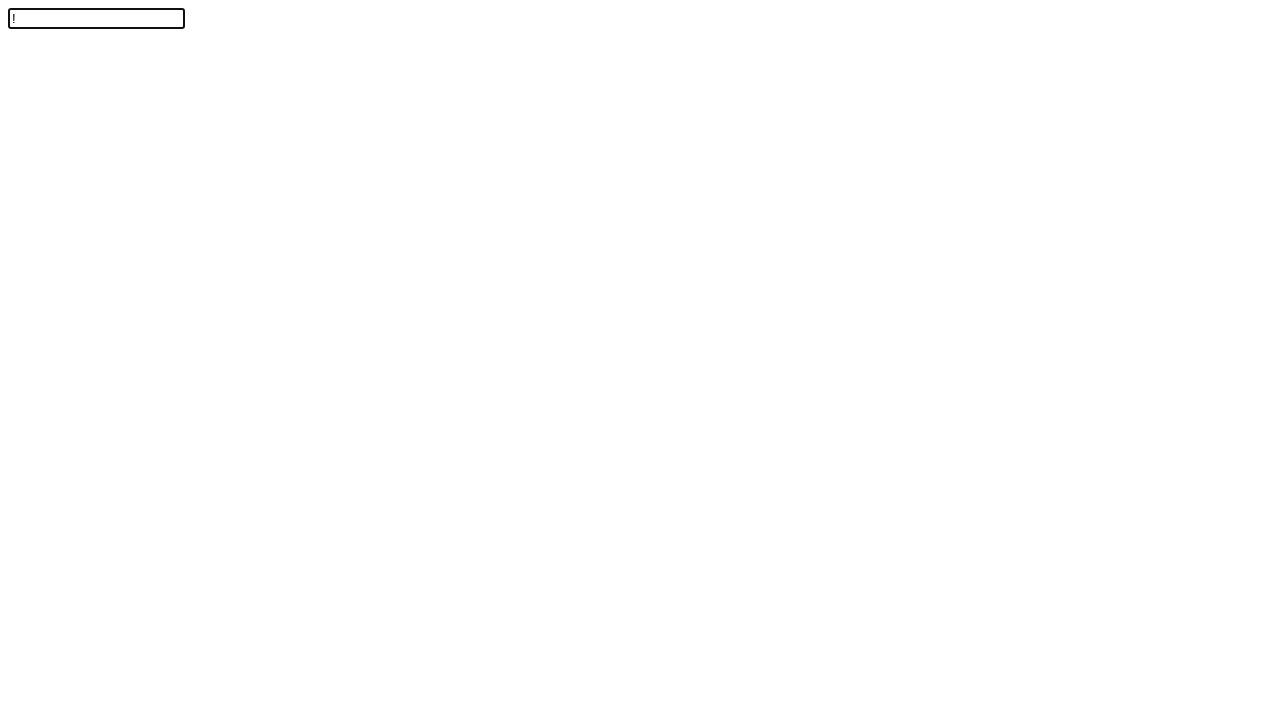

Pressed V key while holding Control to paste (first paste)
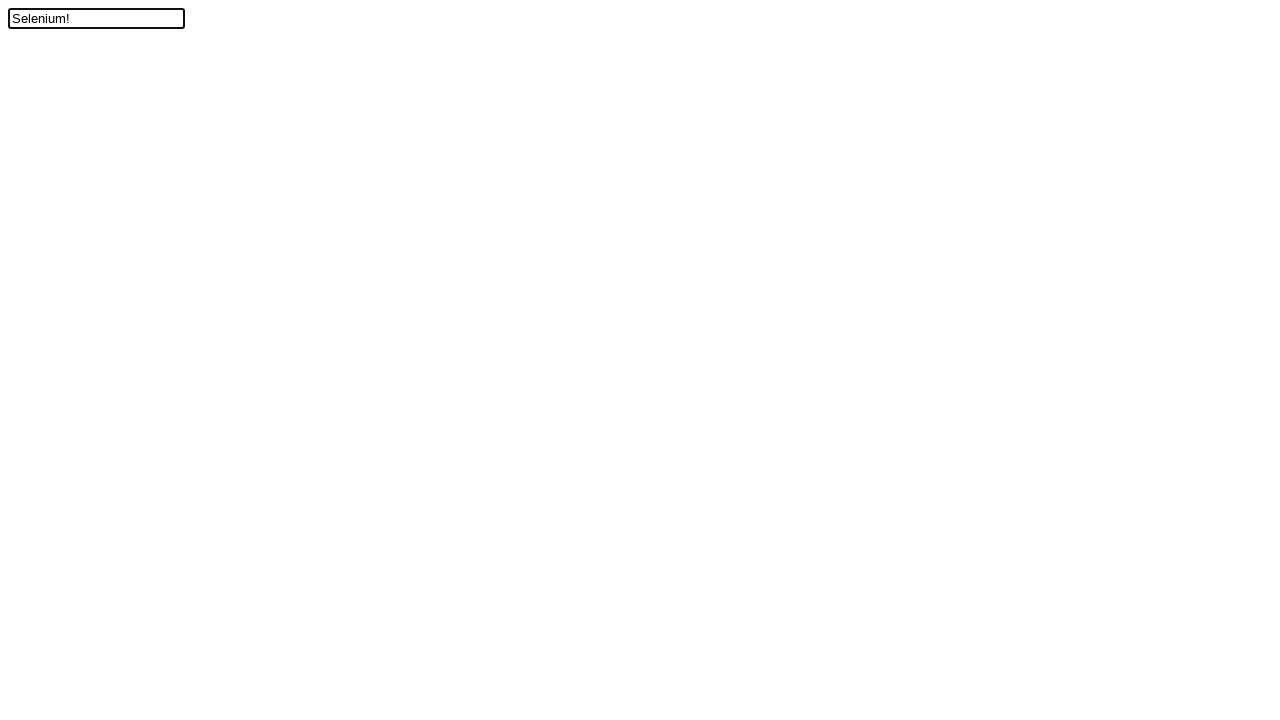

Pressed V key while holding Control to paste (second paste)
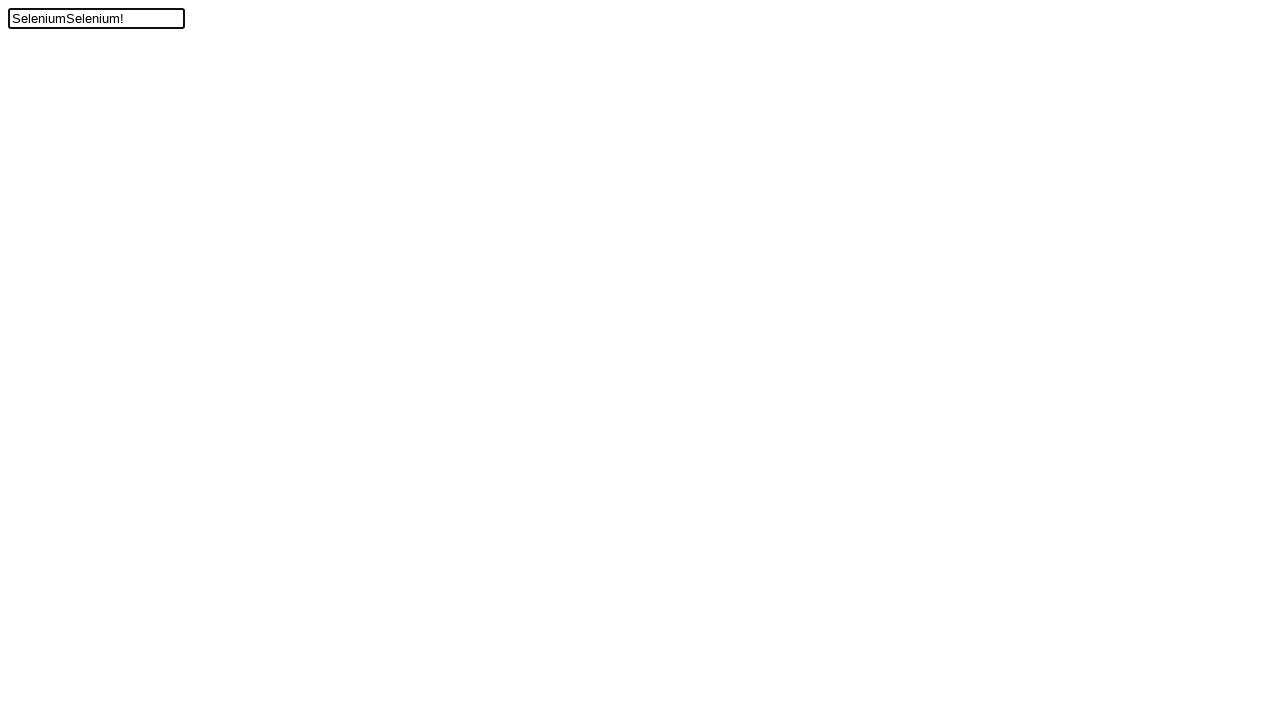

Released Control key after paste operations
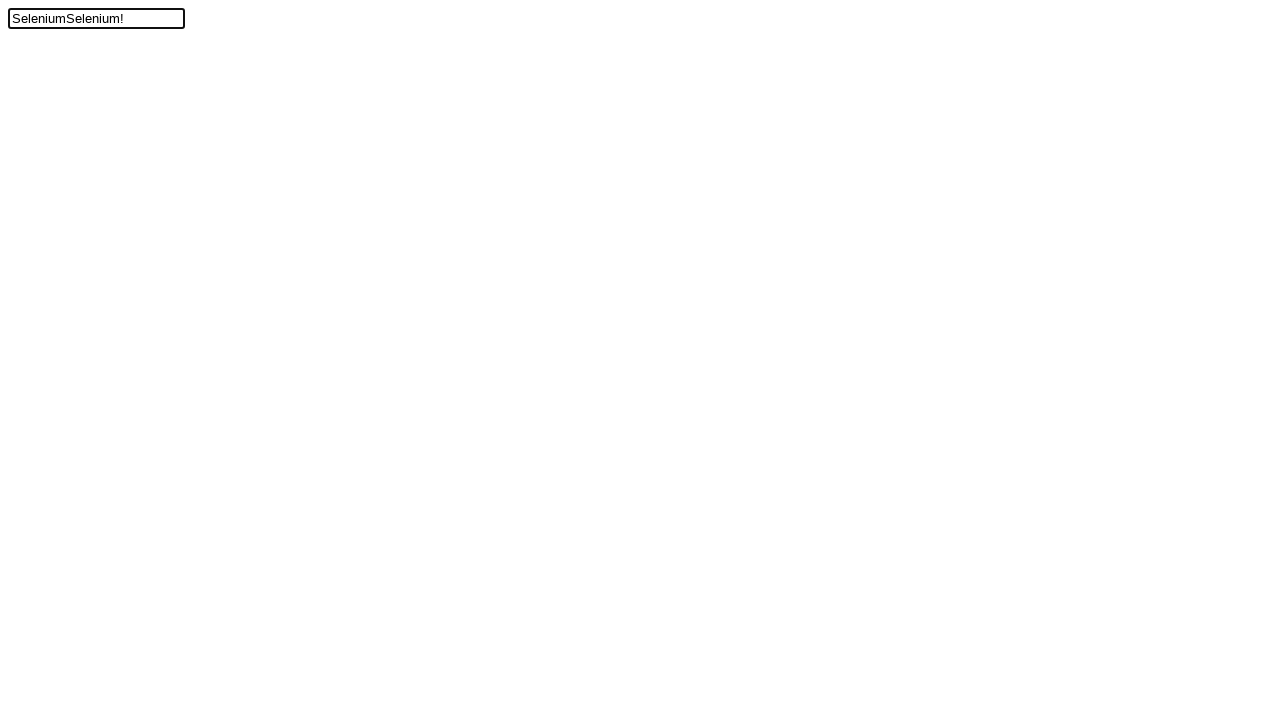

Verified that text input field contains 'SeleniumSelenium!' as expected
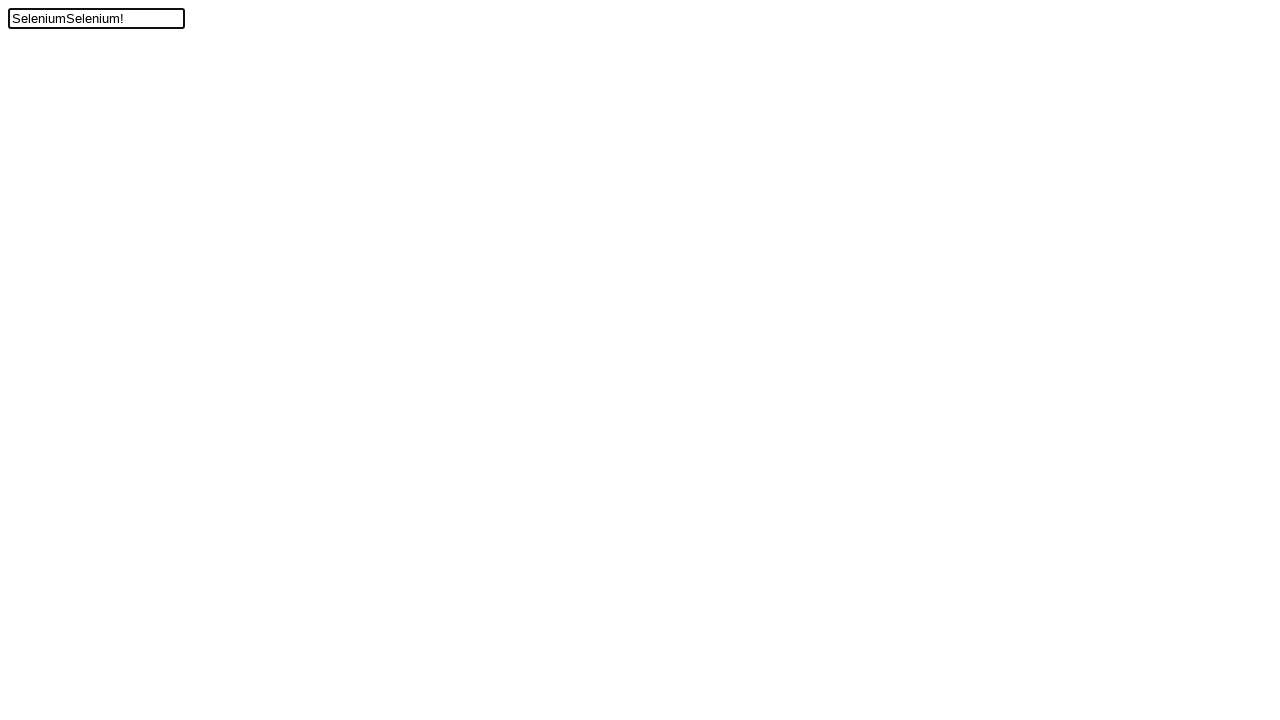

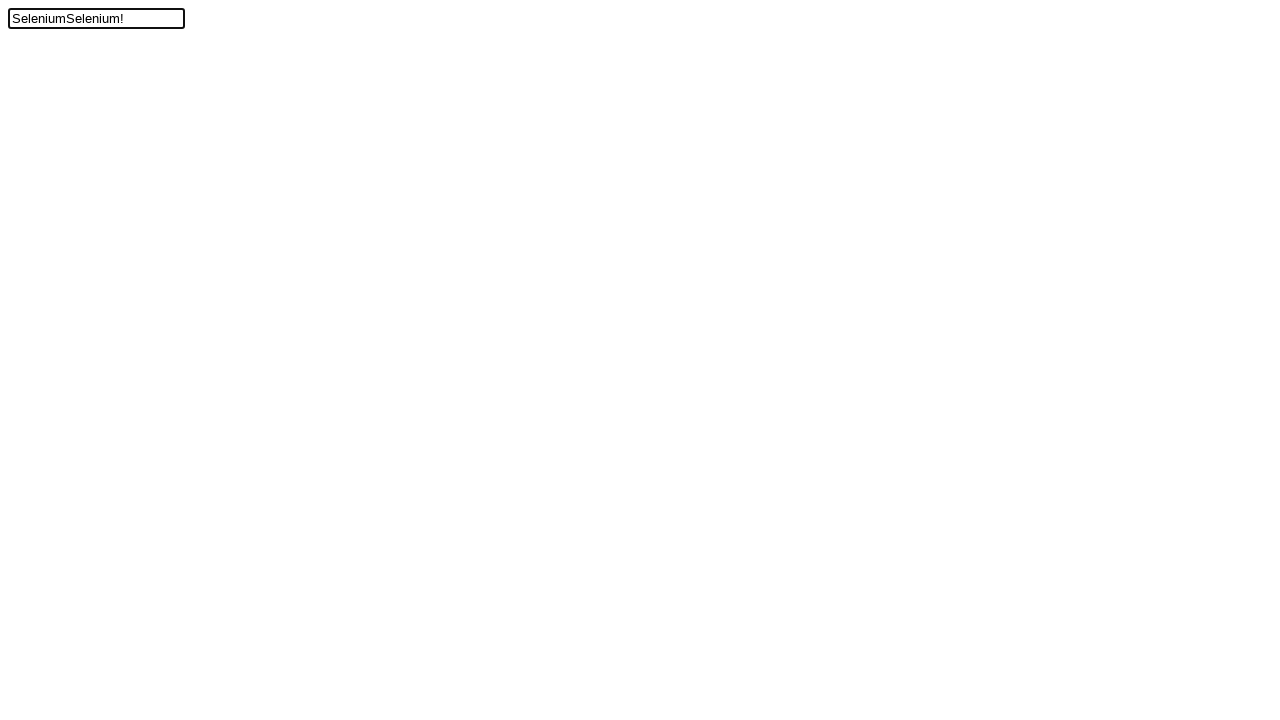